Generates Lorem Ipsum text with a specified amount and type while keeping the default starting text enabled

Starting URL: https://www.lipsum.com/

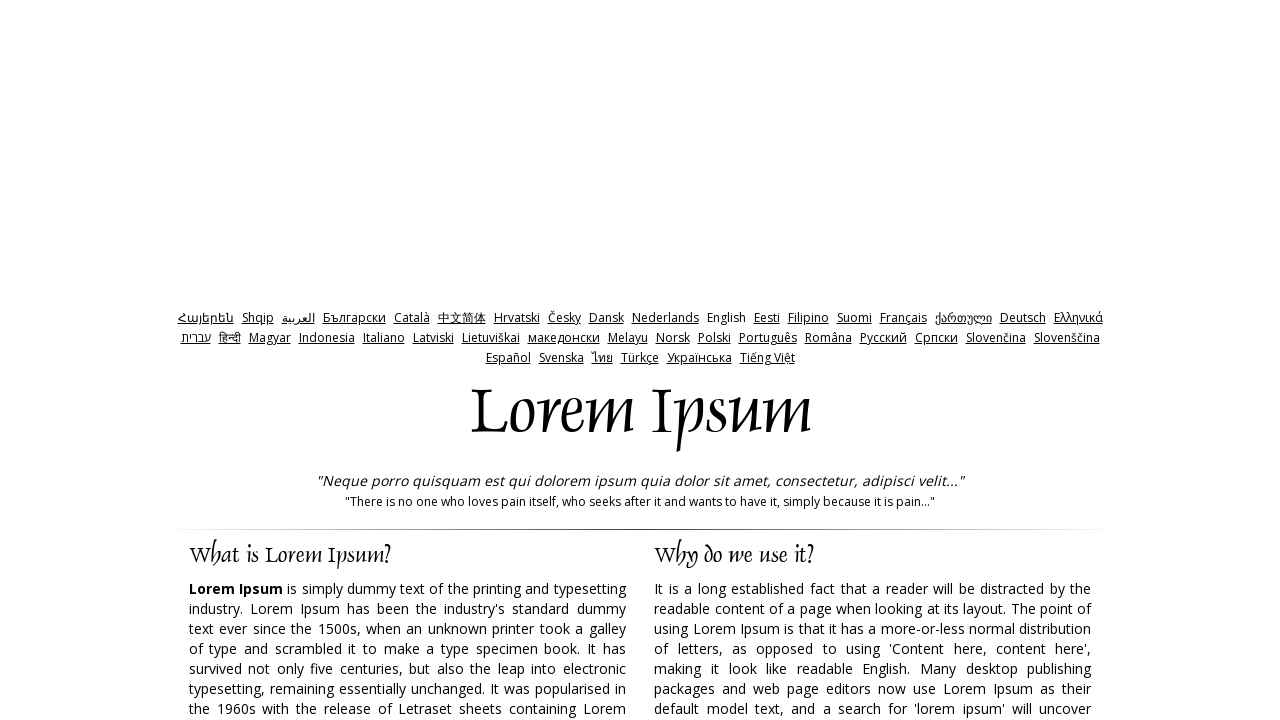

Filled amount field with '50' on input[name='amount']
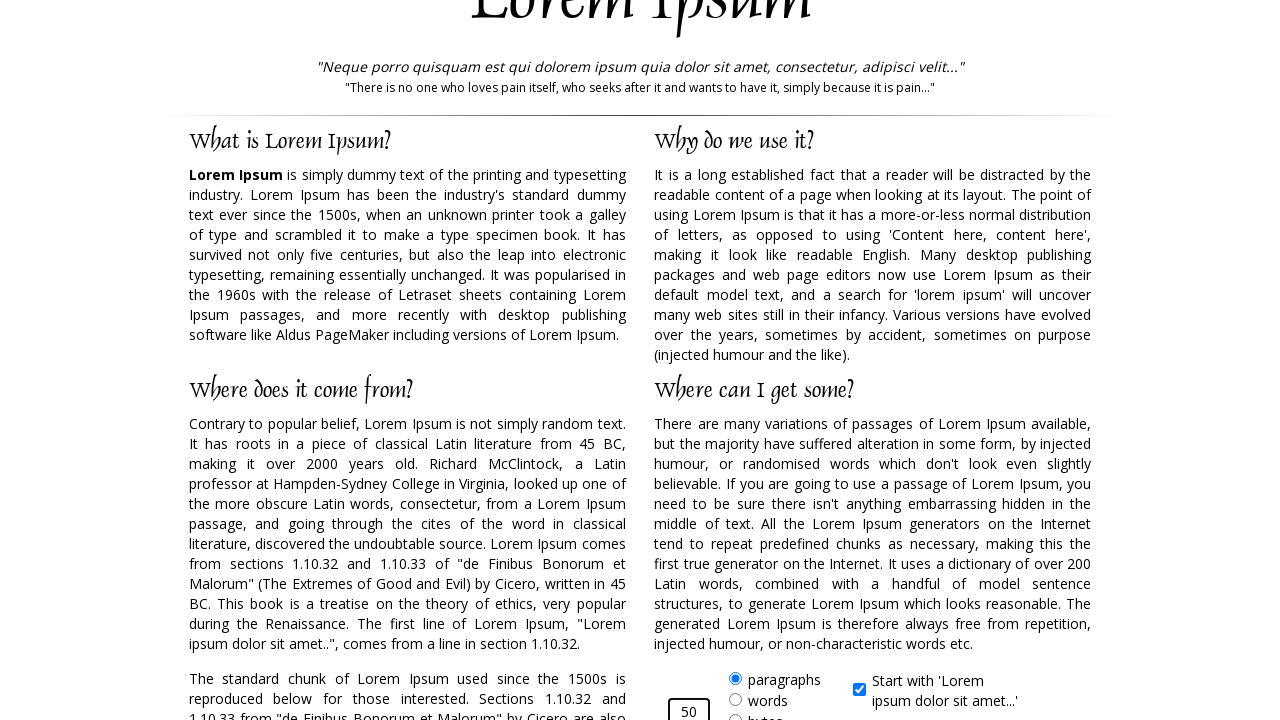

Clicked words generation type button at (735, 700) on #words
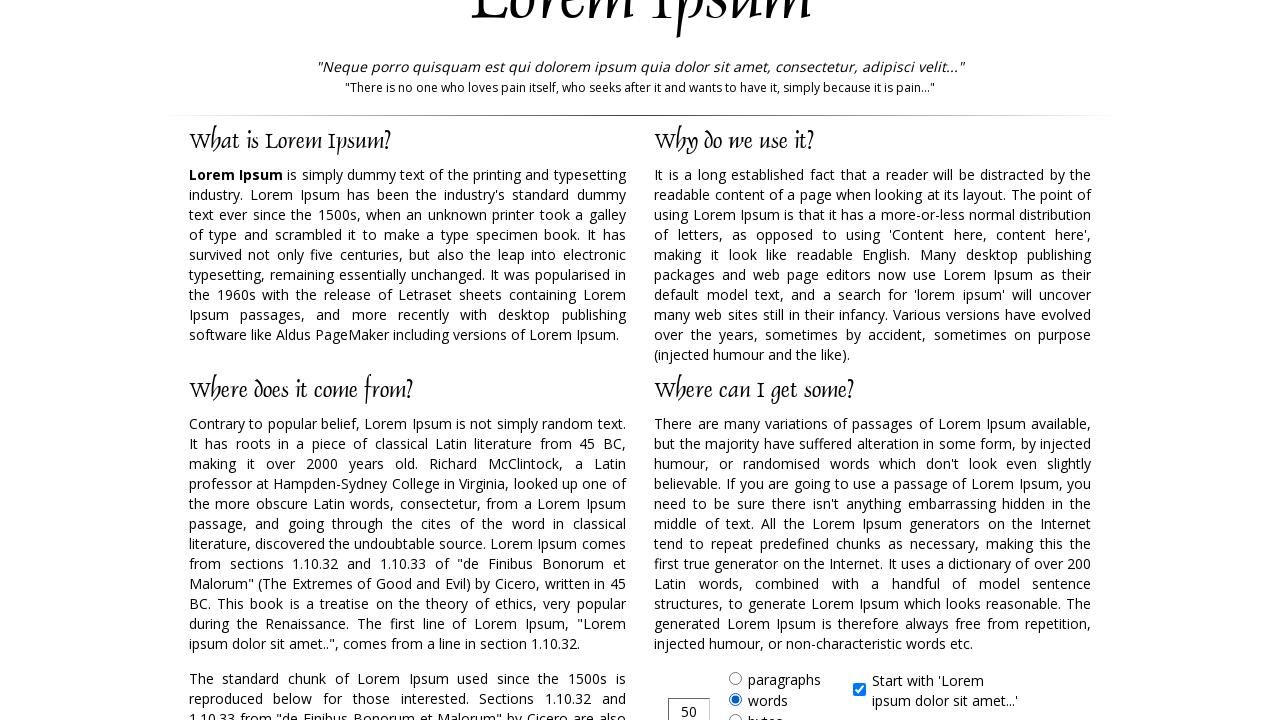

Clicked generate button to create Lorem Ipsum text at (958, 361) on #generate
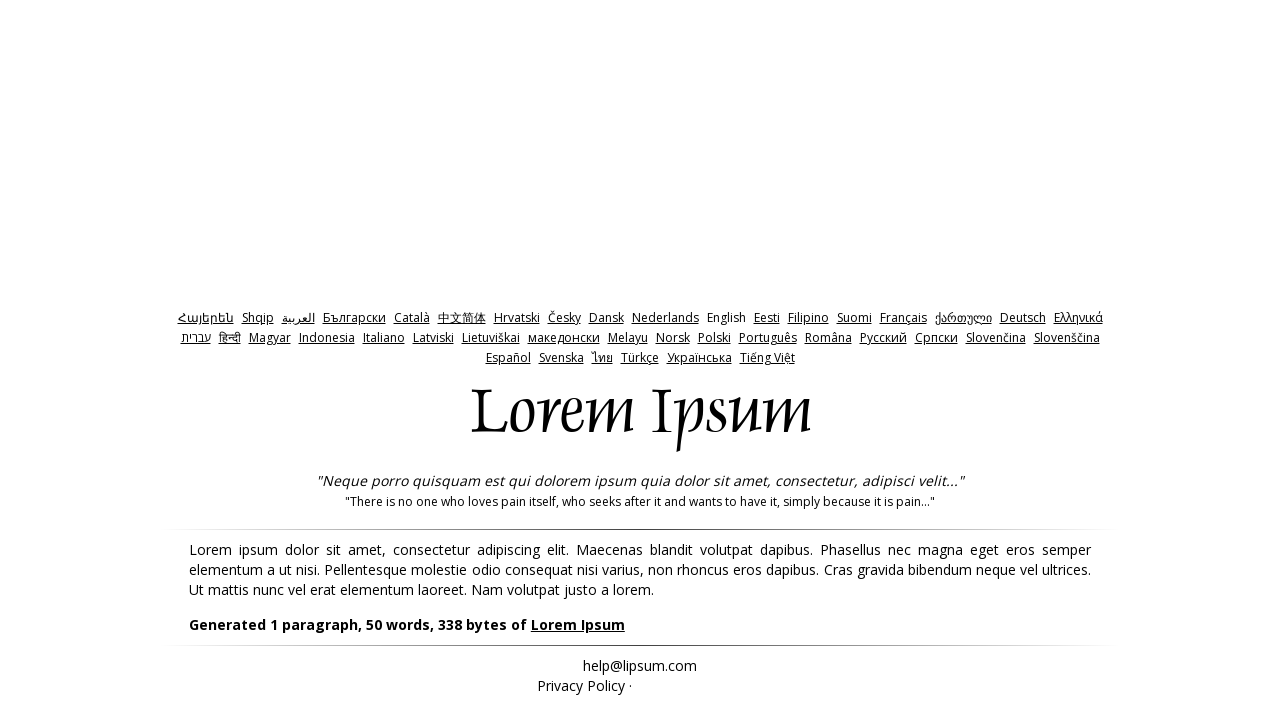

Generated Lorem Ipsum text appeared on page
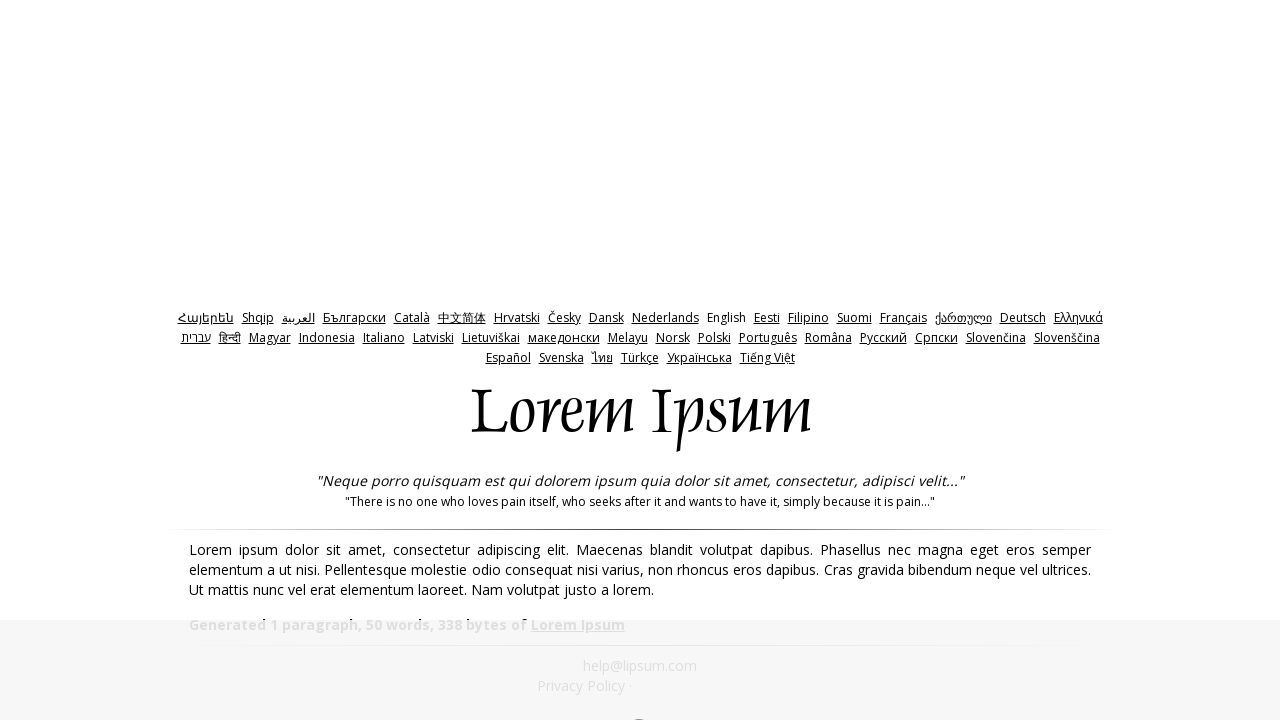

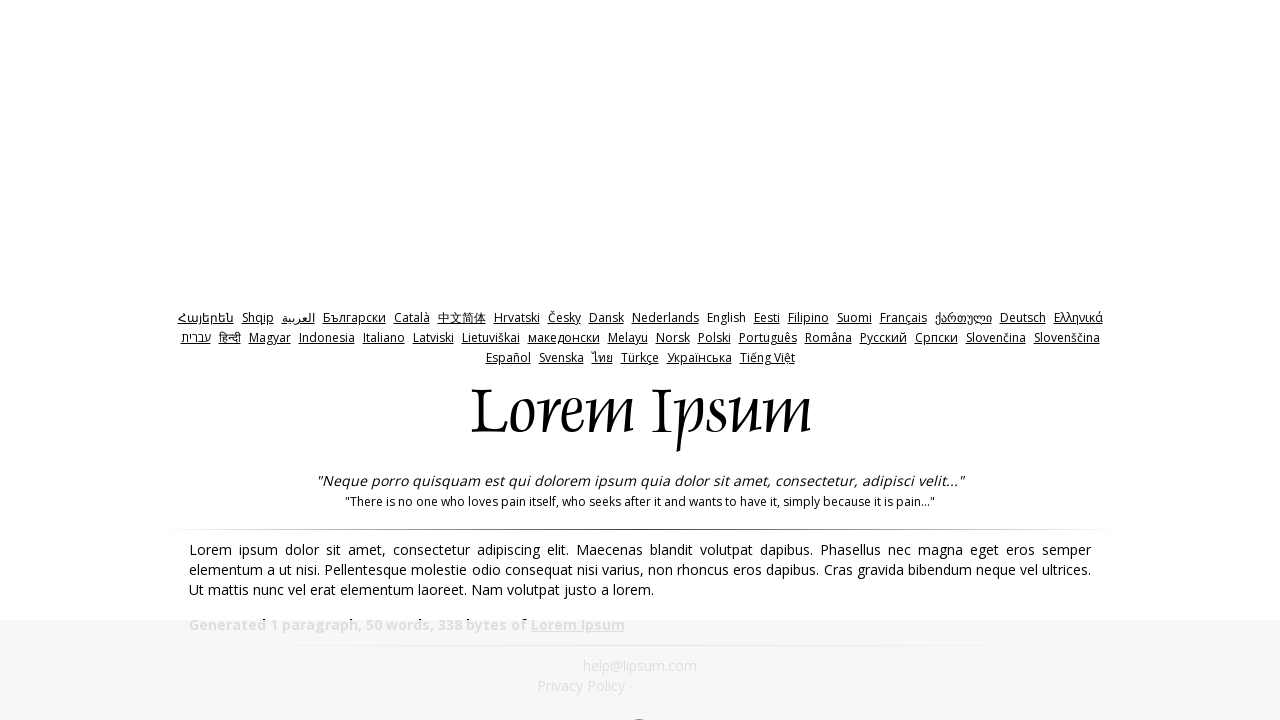